Tests Vue.js custom dropdown by selecting options and verifying the selection is displayed

Starting URL: https://mikerodham.github.io/vue-dropdowns/

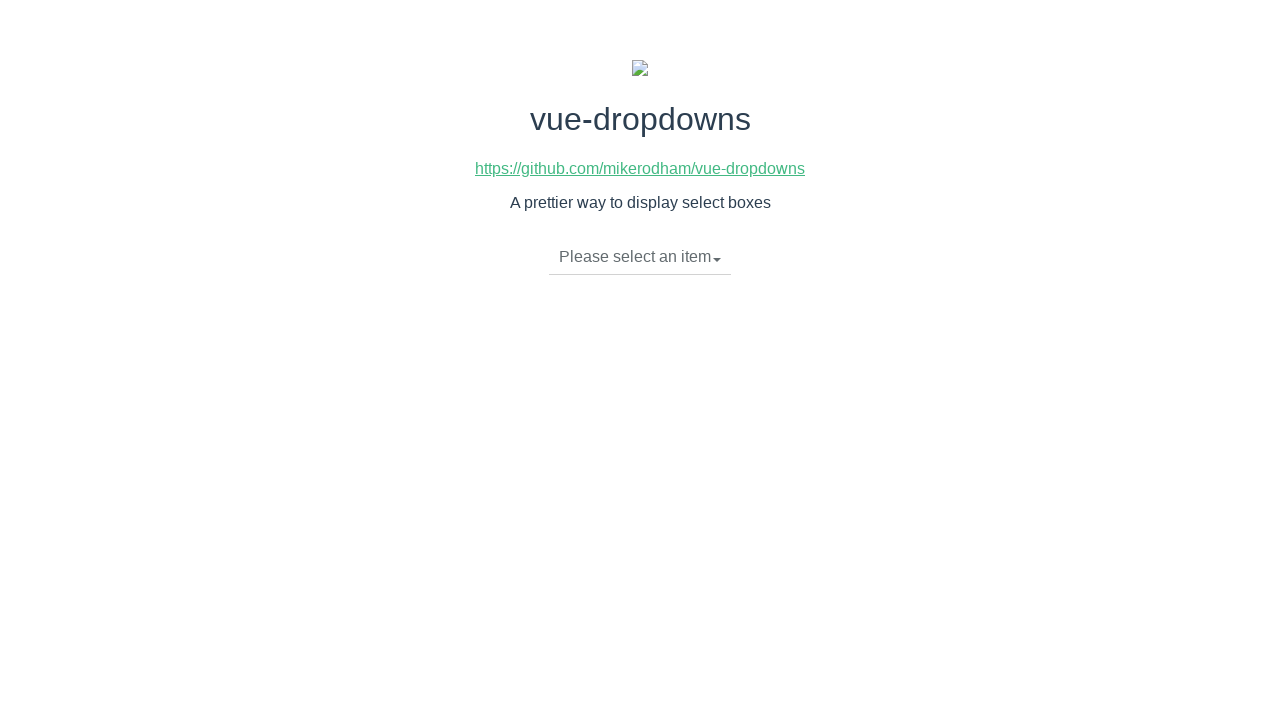

Clicked dropdown toggle to open the custom dropdown menu at (640, 257) on xpath=//li[@class='dropdown-toggle']
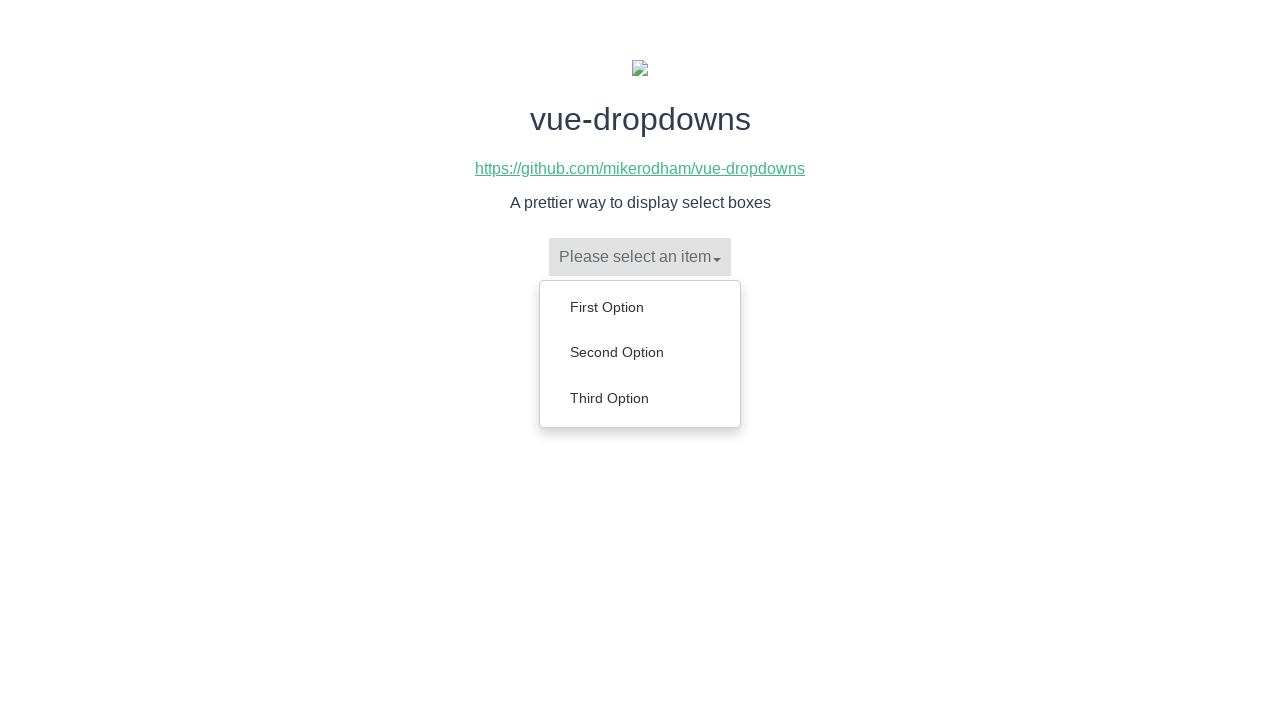

Dropdown menu appeared and options are visible
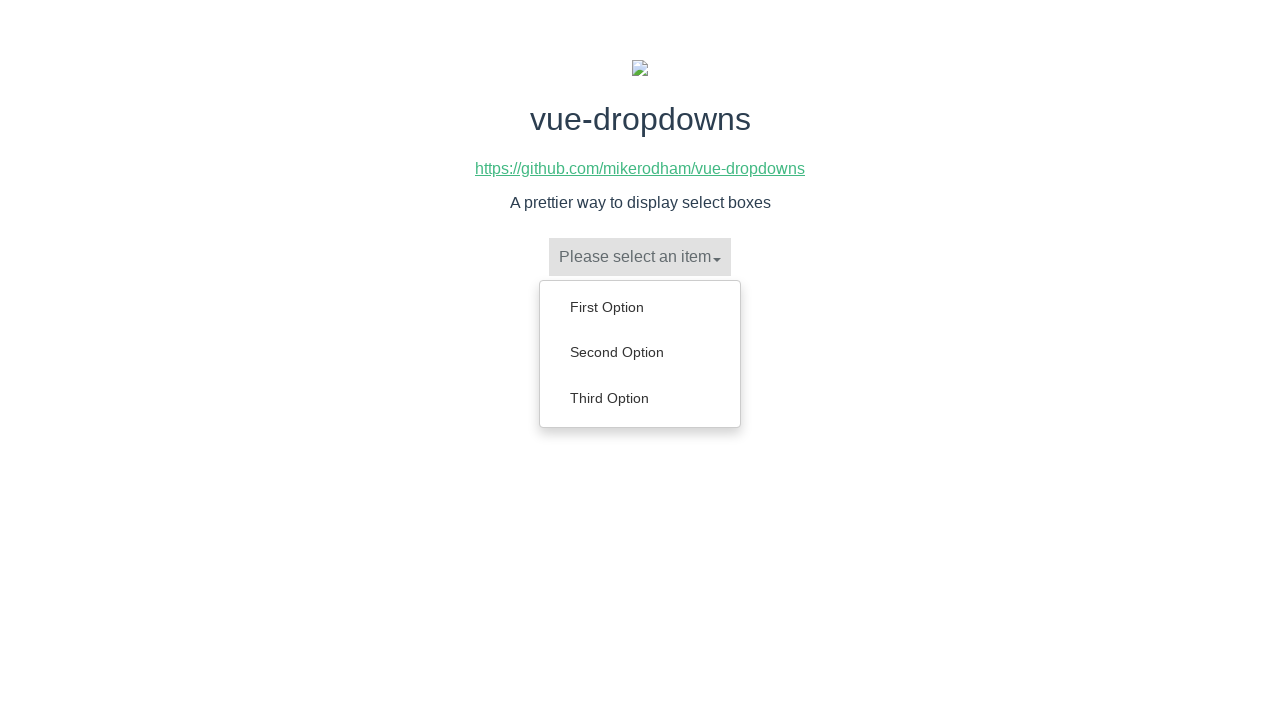

Selected 'Second Option' from the dropdown menu at (640, 352) on xpath=//ul[@class='dropdown-menu']//a[contains(text(),'Second Option')]
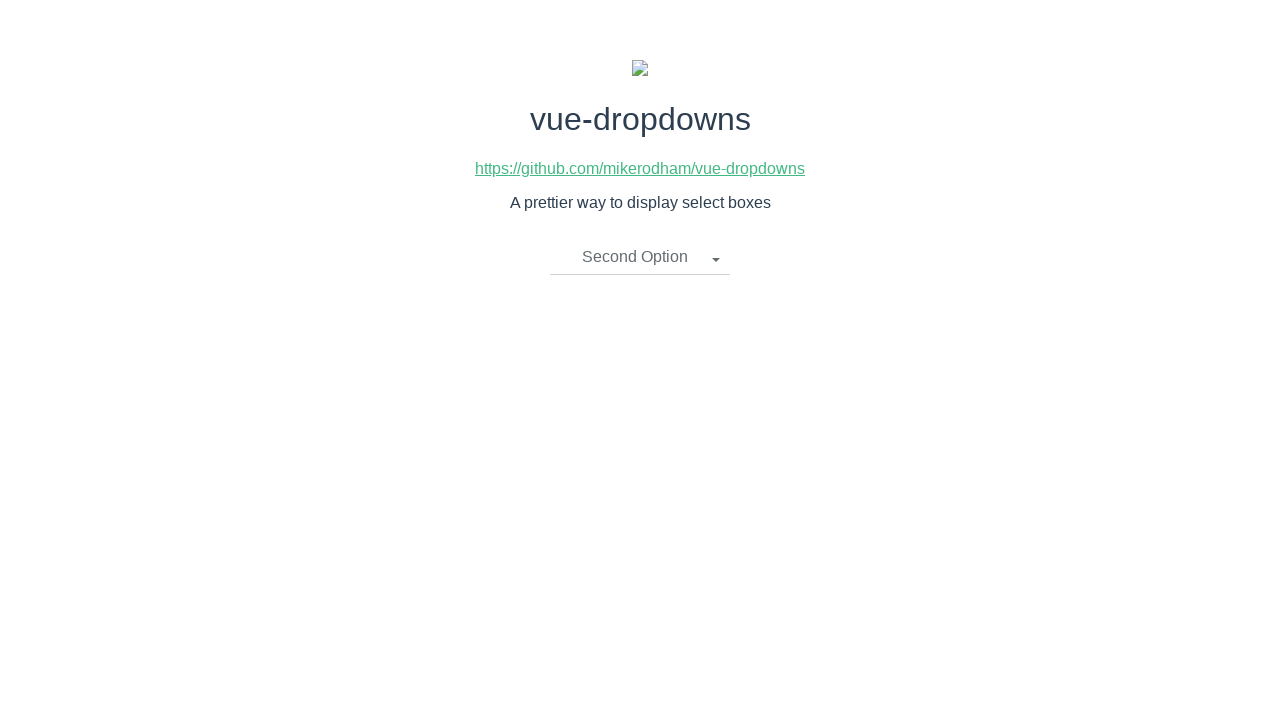

Clicked dropdown toggle again to open the menu at (640, 257) on xpath=//li[@class='dropdown-toggle']
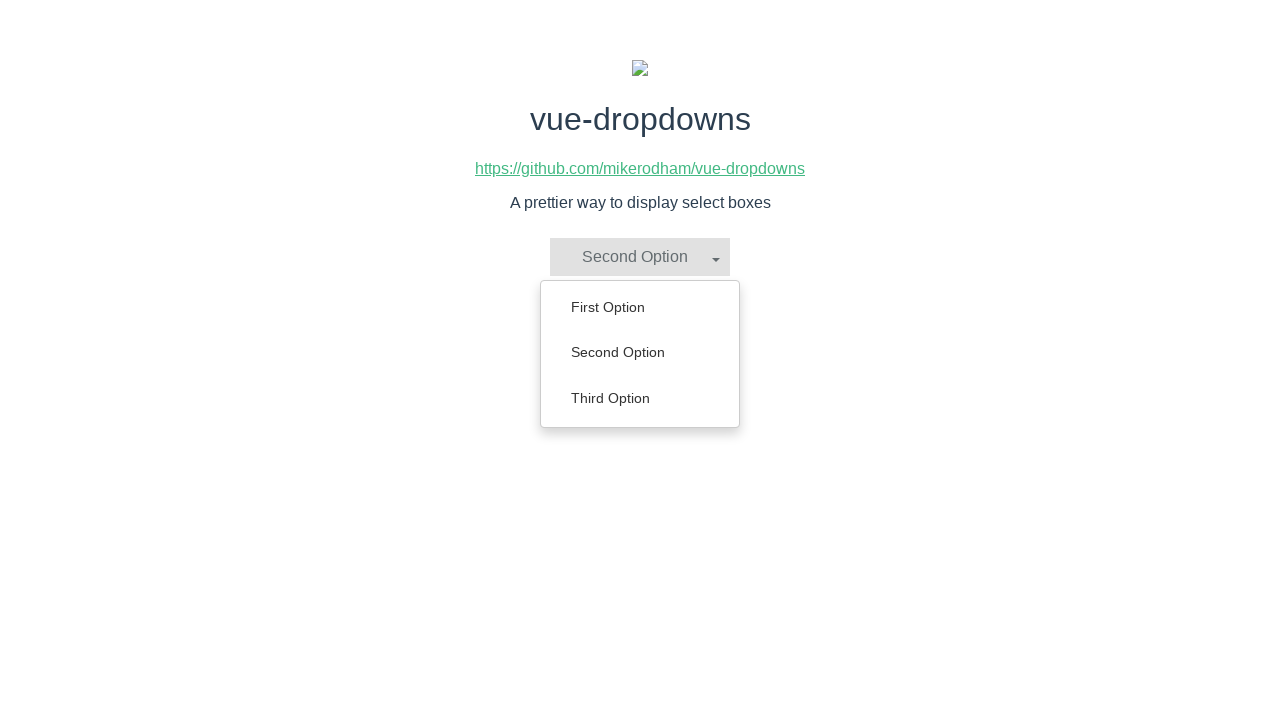

Dropdown menu appeared again with all options visible
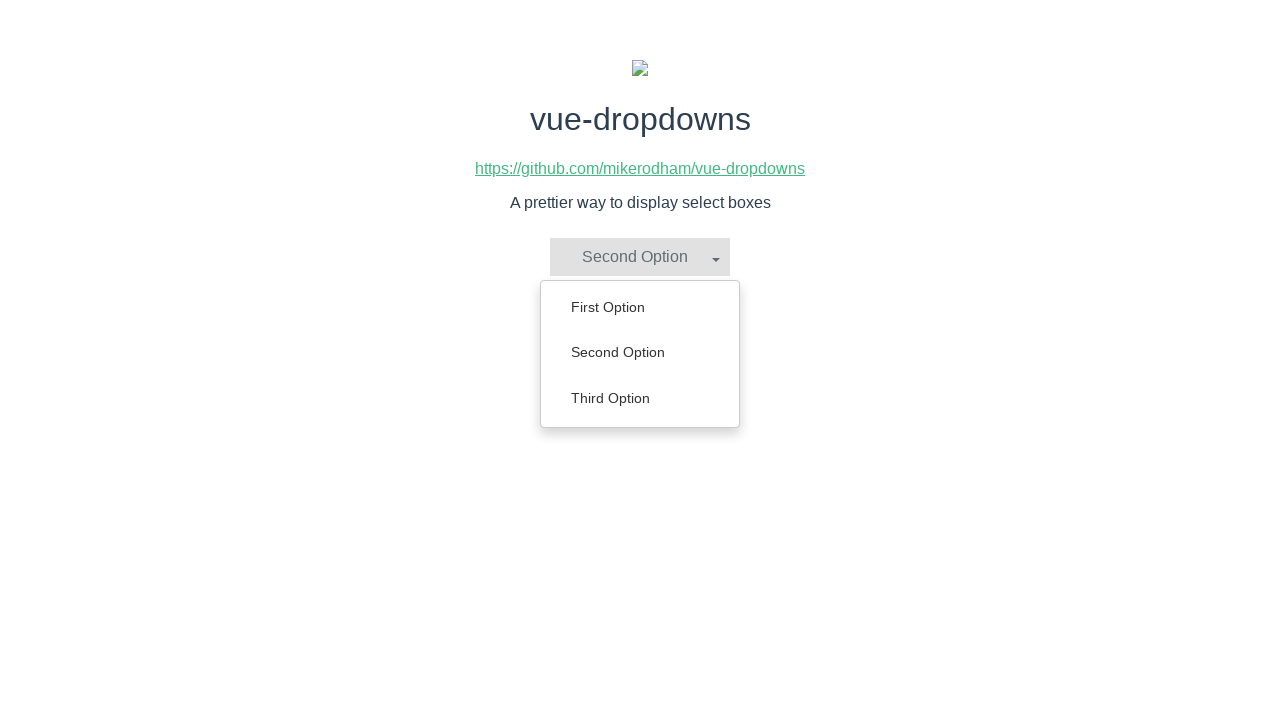

Selected 'First Option' from the dropdown menu at (640, 307) on xpath=//ul[@class='dropdown-menu']//a[contains(text(),'First Option')]
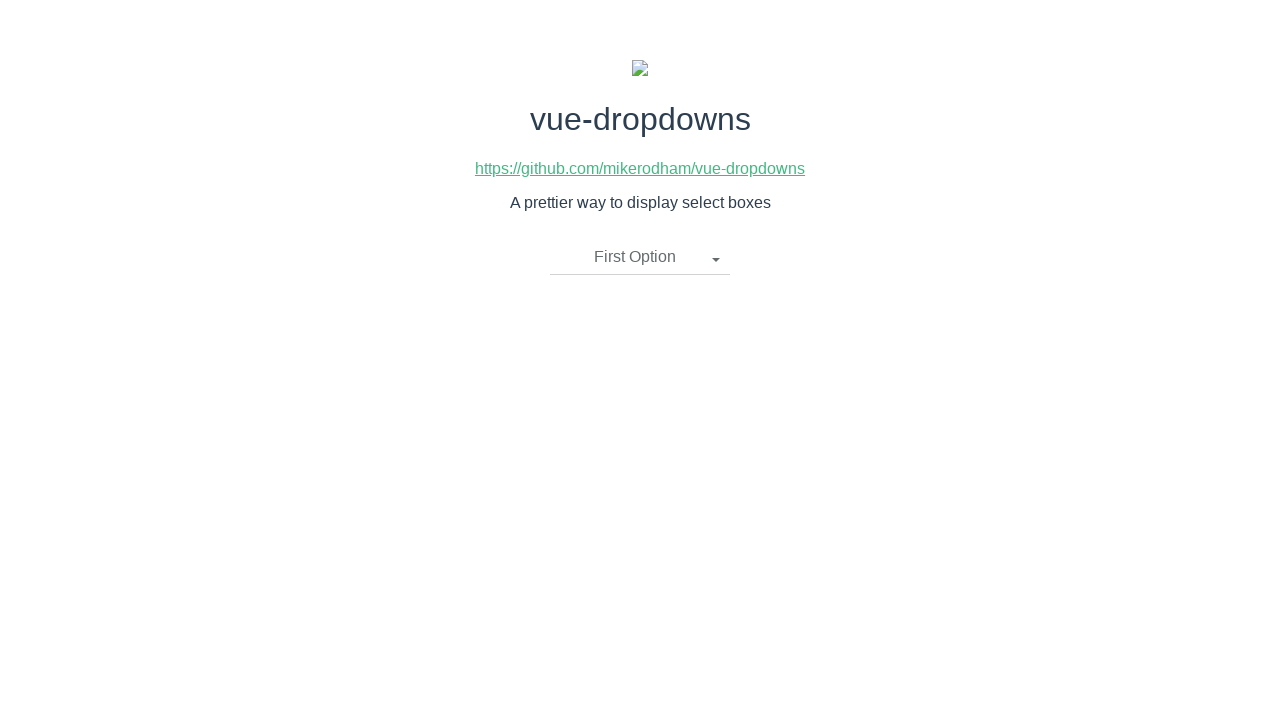

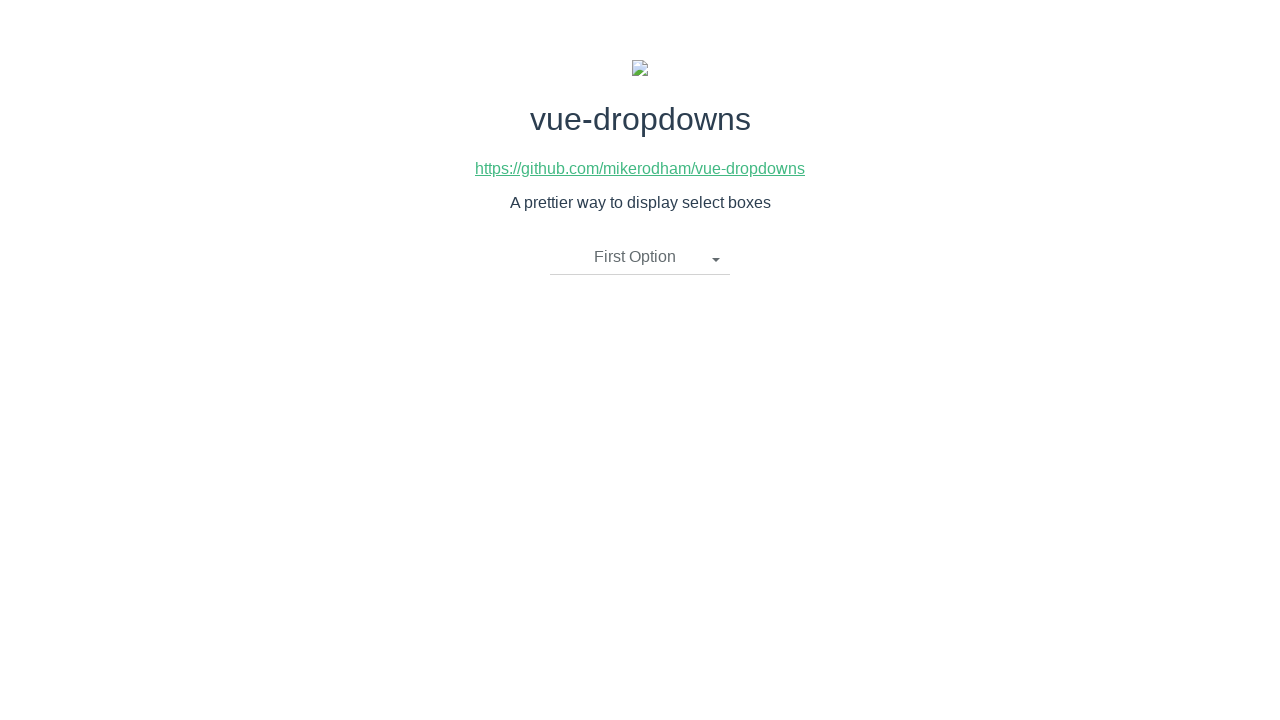